Tests that the browser back button works correctly with filter navigation

Starting URL: https://demo.playwright.dev/todomvc

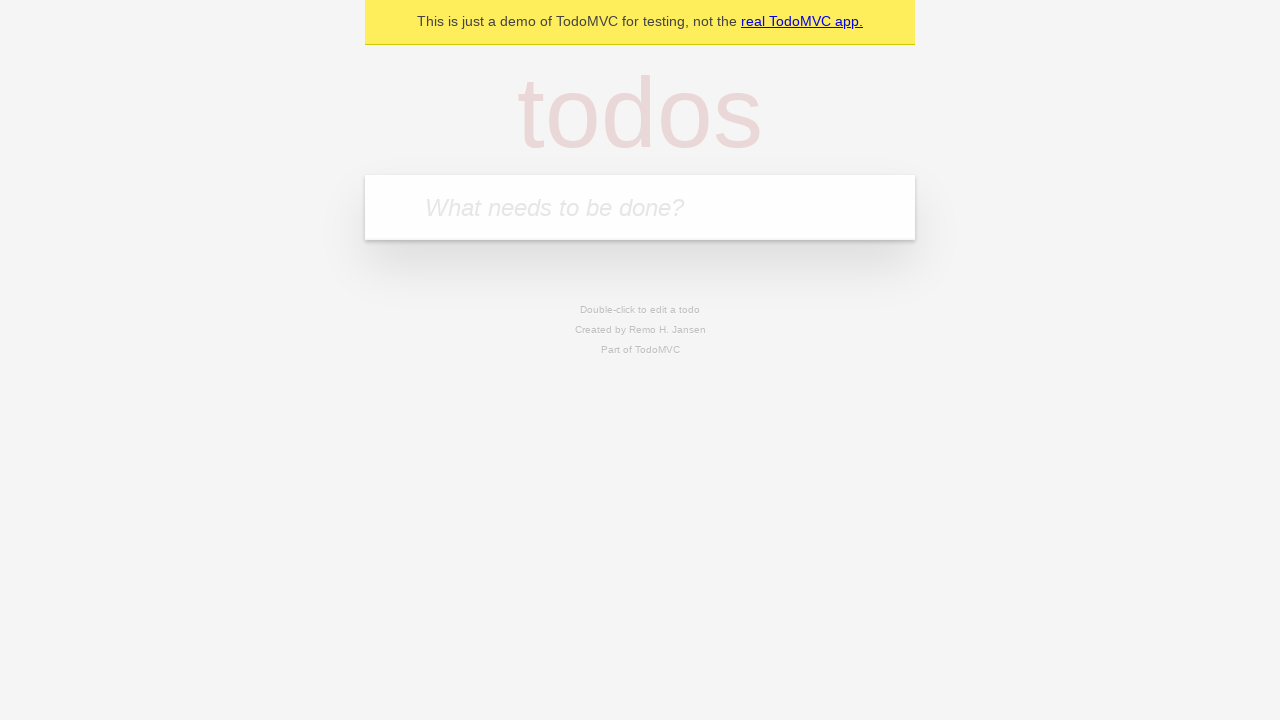

Filled todo input with 'buy some cheese' on internal:attr=[placeholder="What needs to be done?"i]
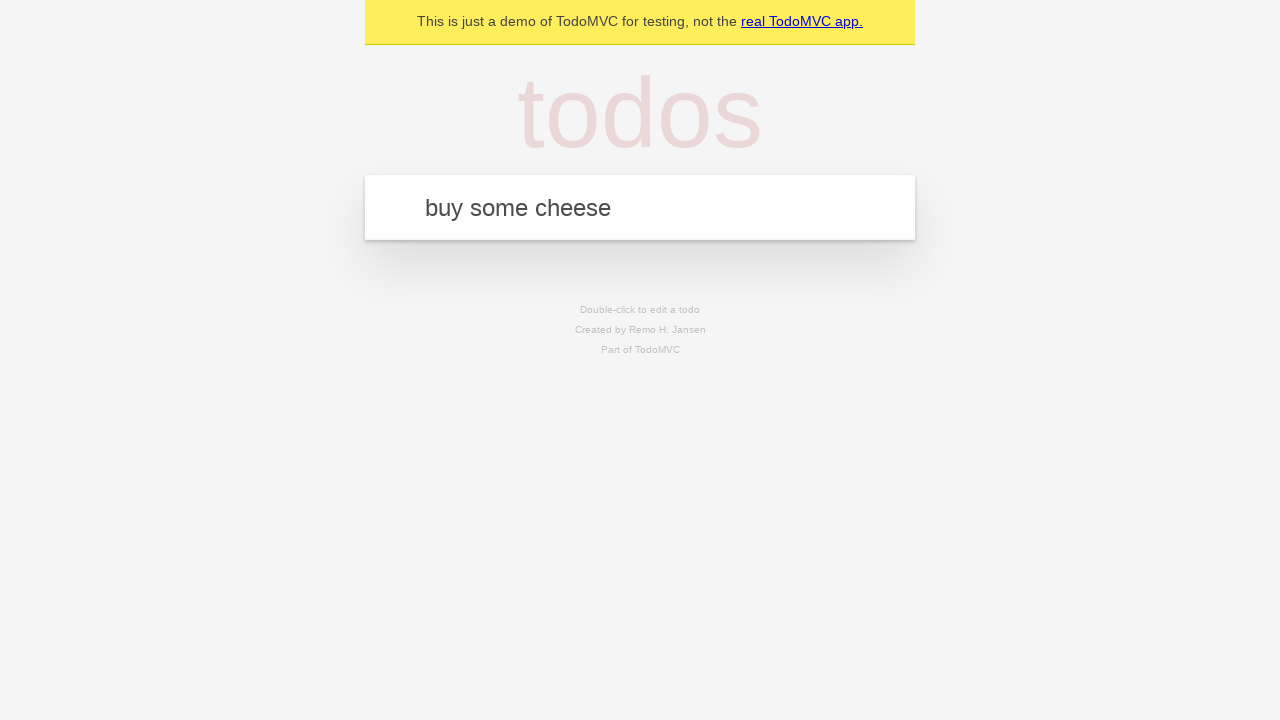

Pressed Enter to create first todo on internal:attr=[placeholder="What needs to be done?"i]
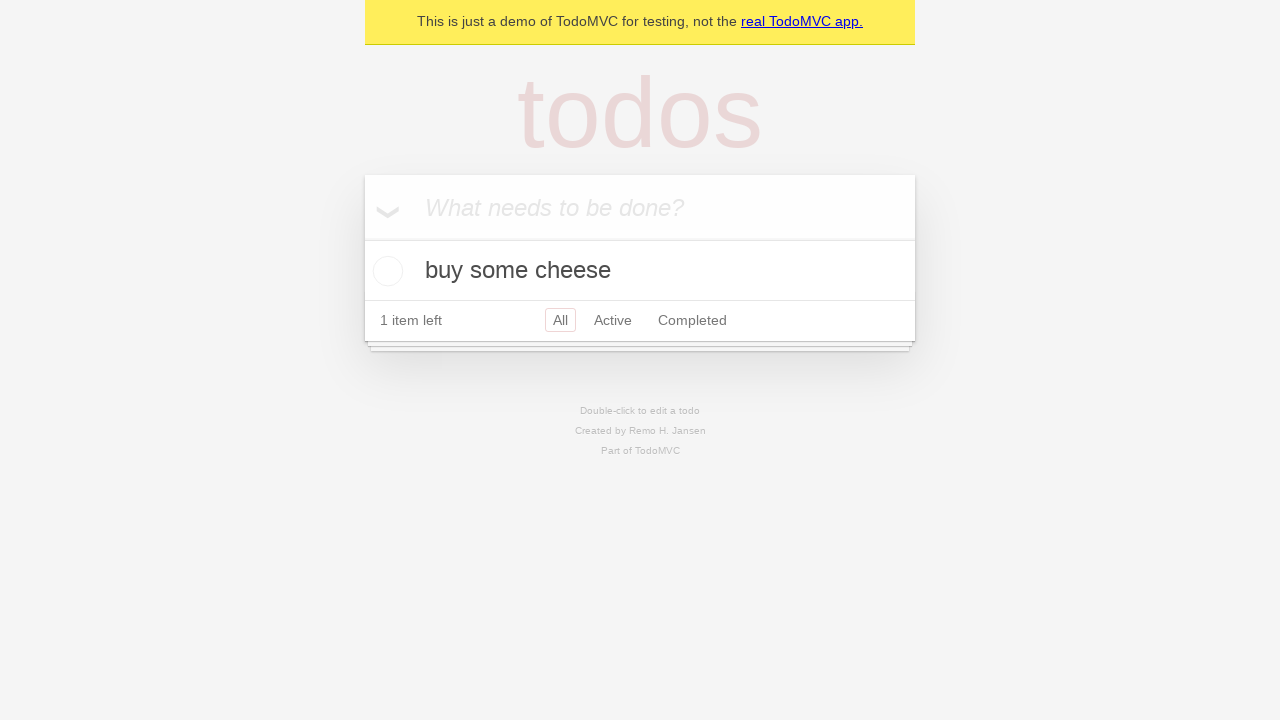

Filled todo input with 'feed the cat' on internal:attr=[placeholder="What needs to be done?"i]
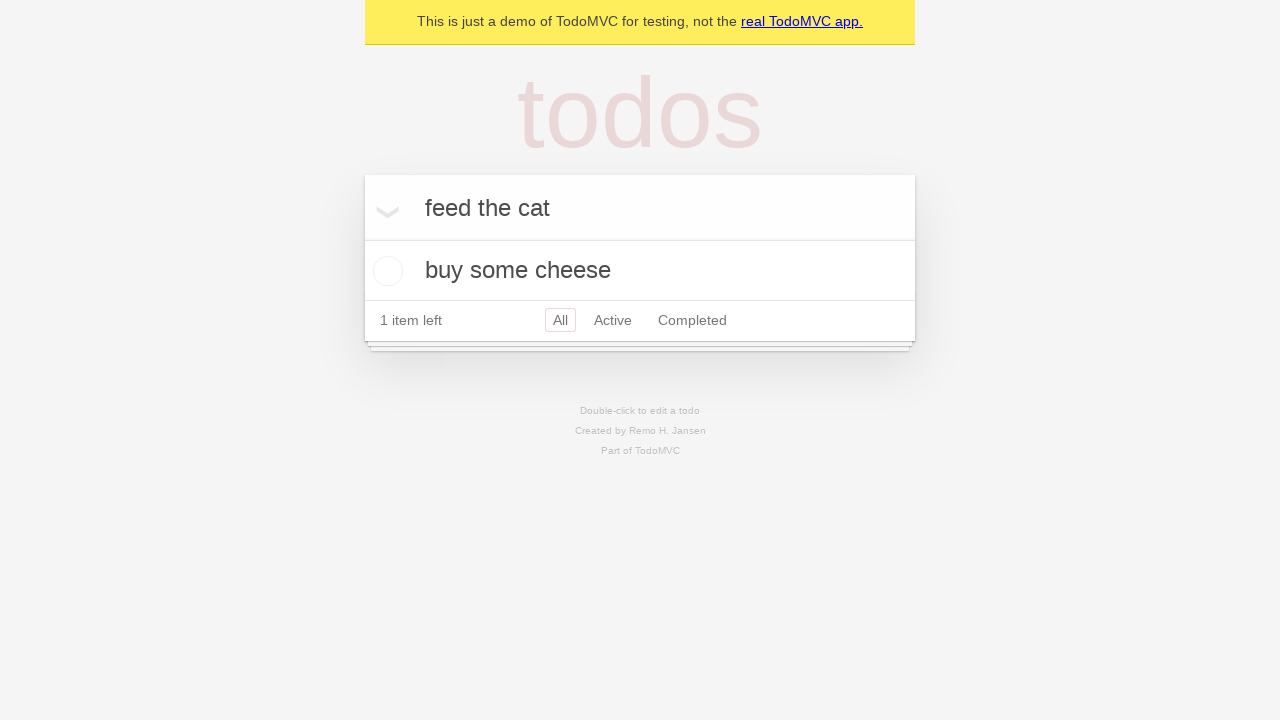

Pressed Enter to create second todo on internal:attr=[placeholder="What needs to be done?"i]
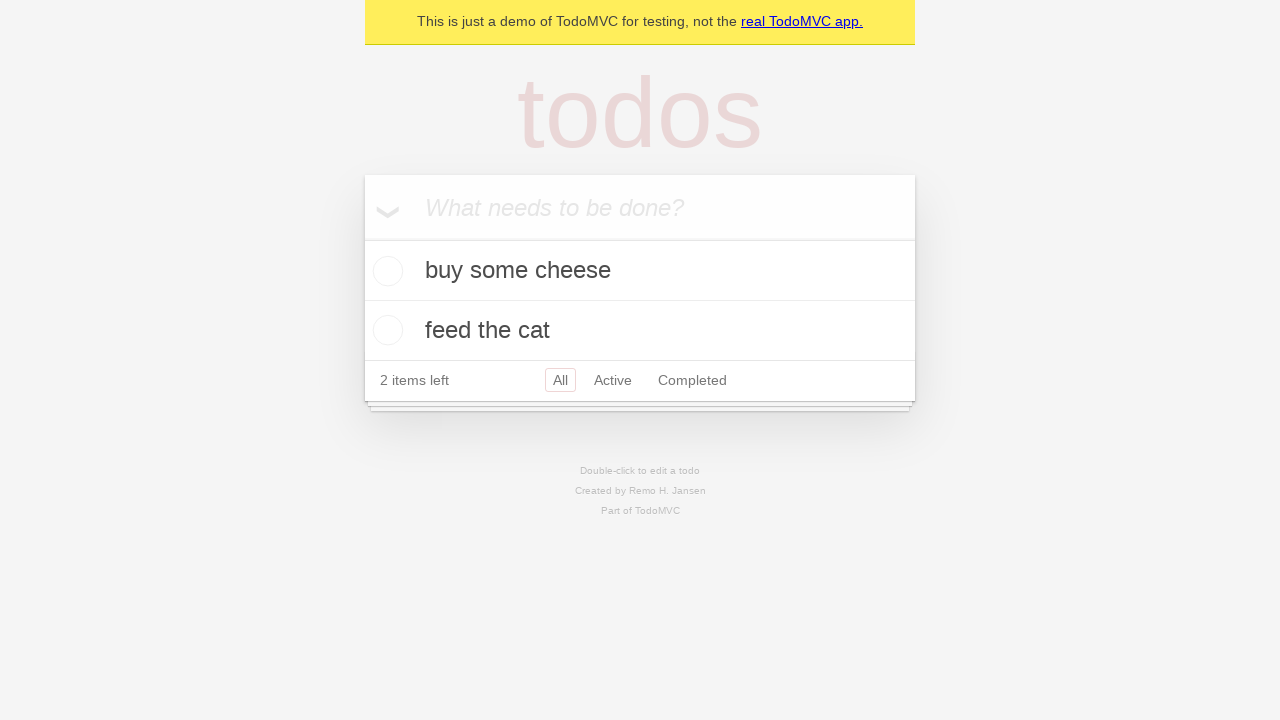

Filled todo input with 'book a doctors appointment' on internal:attr=[placeholder="What needs to be done?"i]
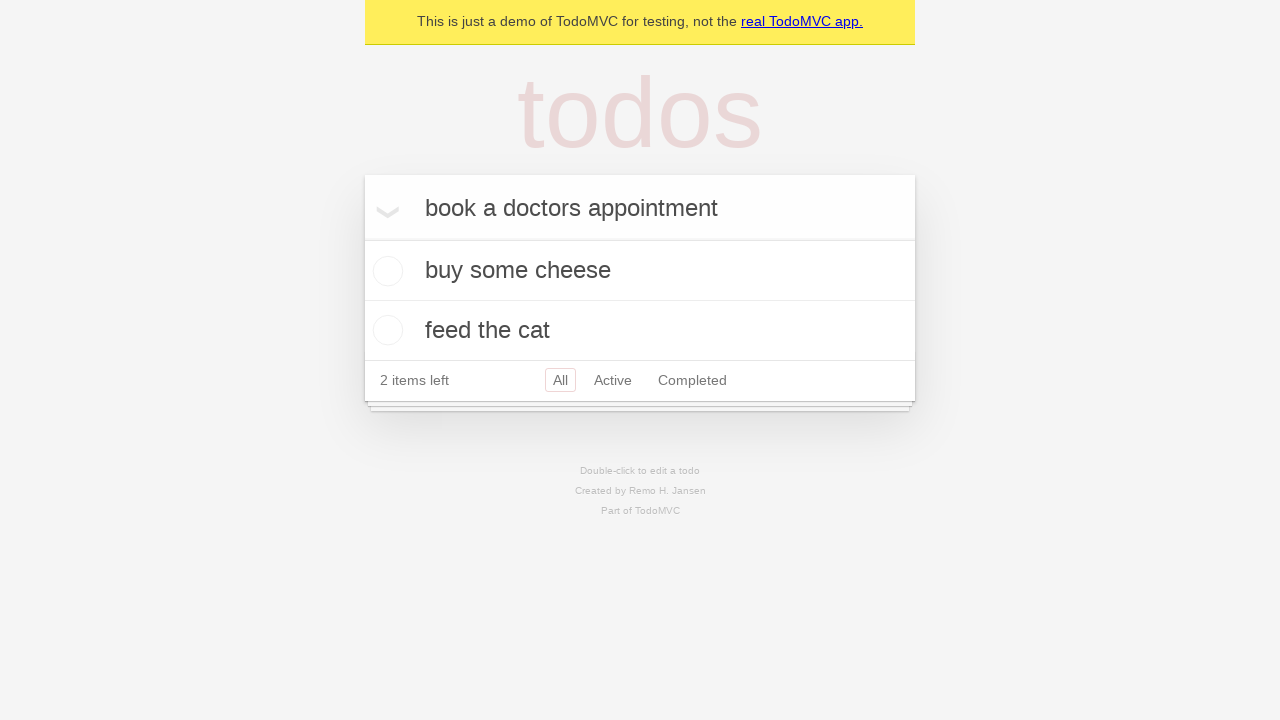

Pressed Enter to create third todo on internal:attr=[placeholder="What needs to be done?"i]
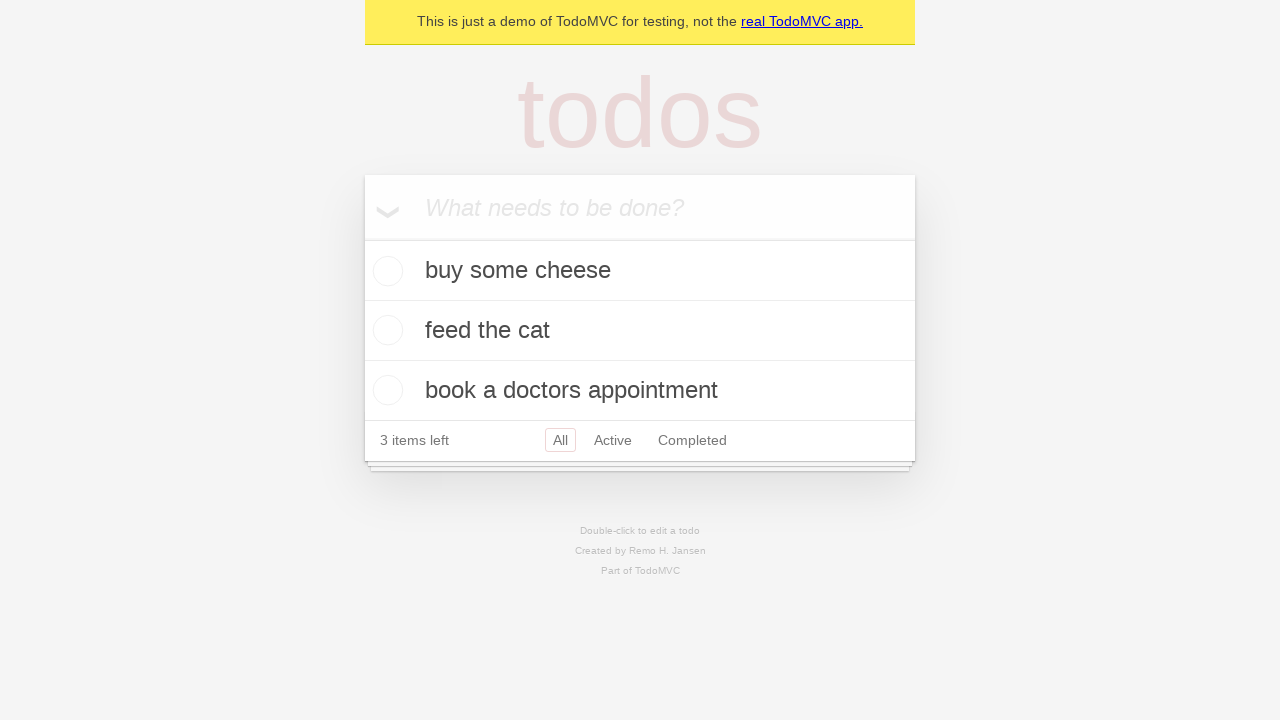

Checked the checkbox for second todo to mark it complete at (385, 330) on internal:testid=[data-testid="todo-item"s] >> nth=1 >> internal:role=checkbox
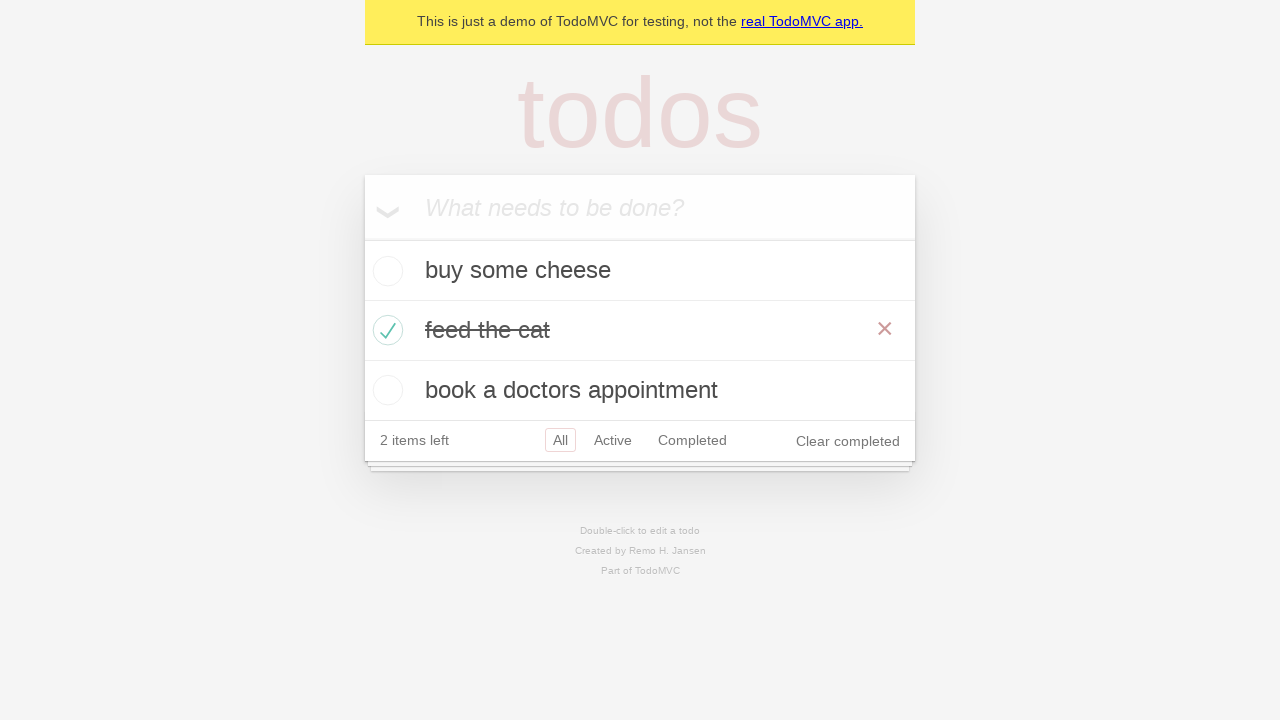

Clicked 'All' filter link at (560, 440) on internal:role=link[name="All"i]
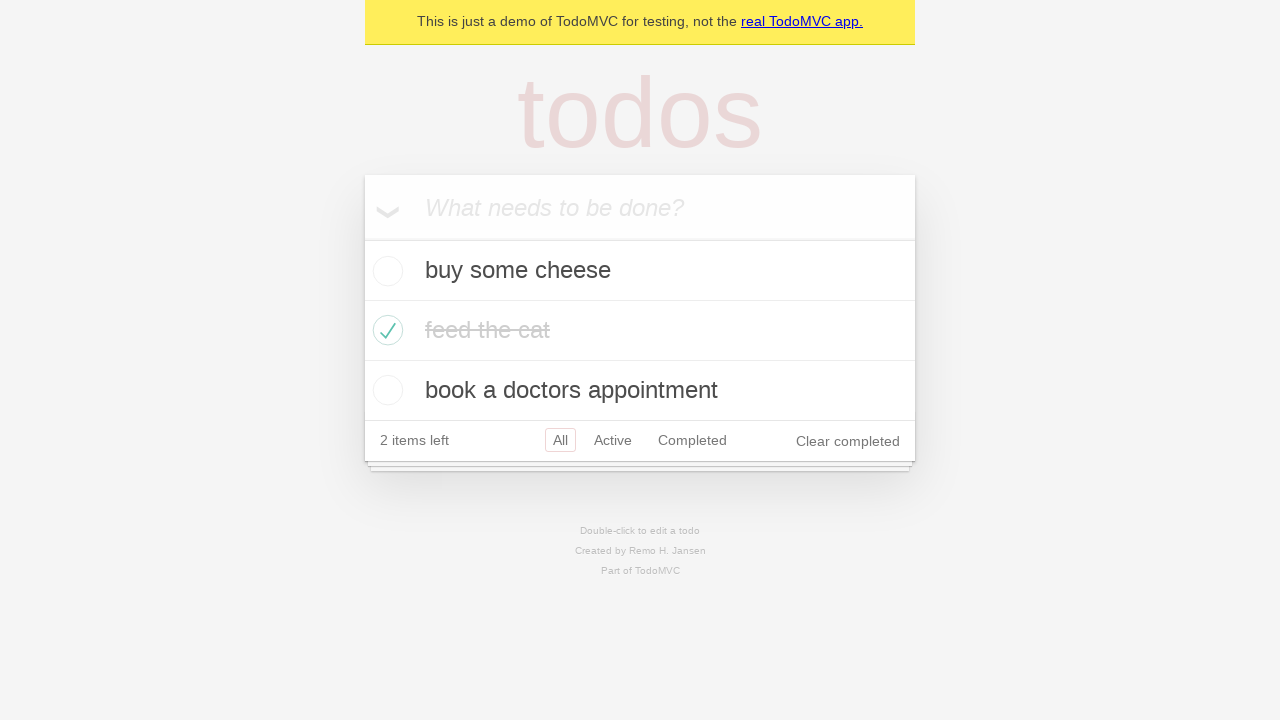

Clicked 'Active' filter link at (613, 440) on internal:role=link[name="Active"i]
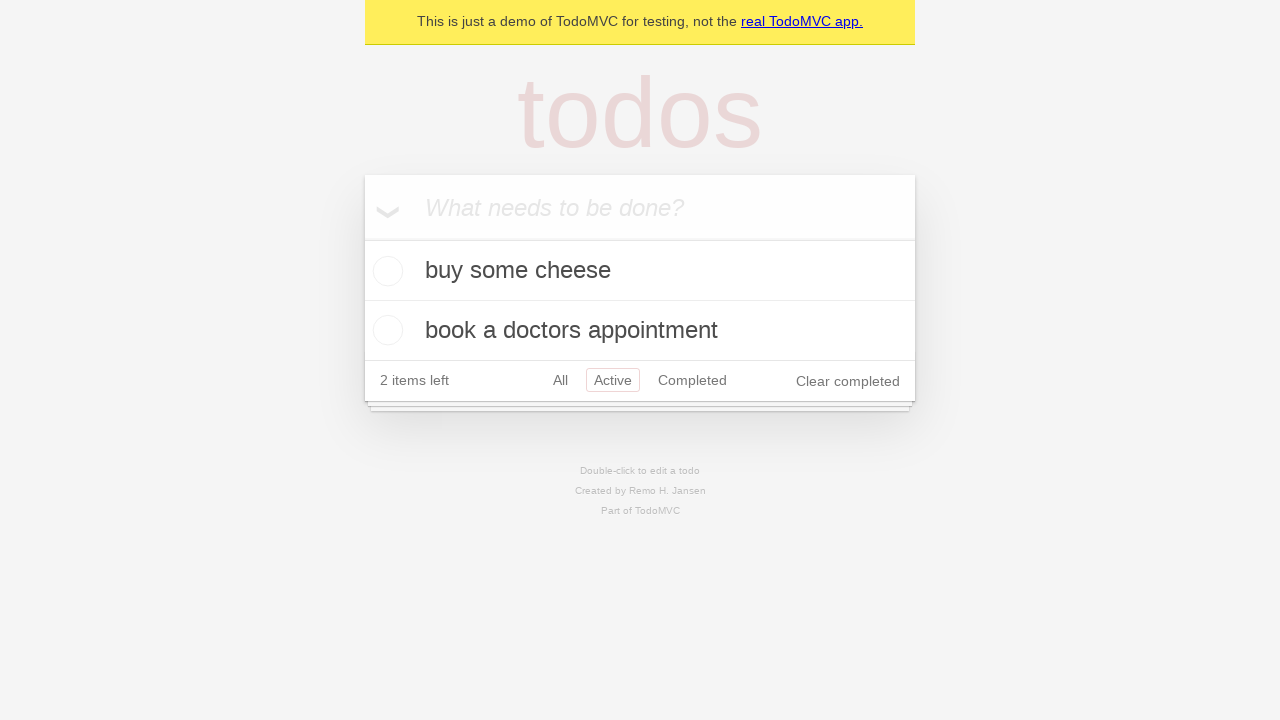

Clicked 'Completed' filter link at (692, 380) on internal:role=link[name="Completed"i]
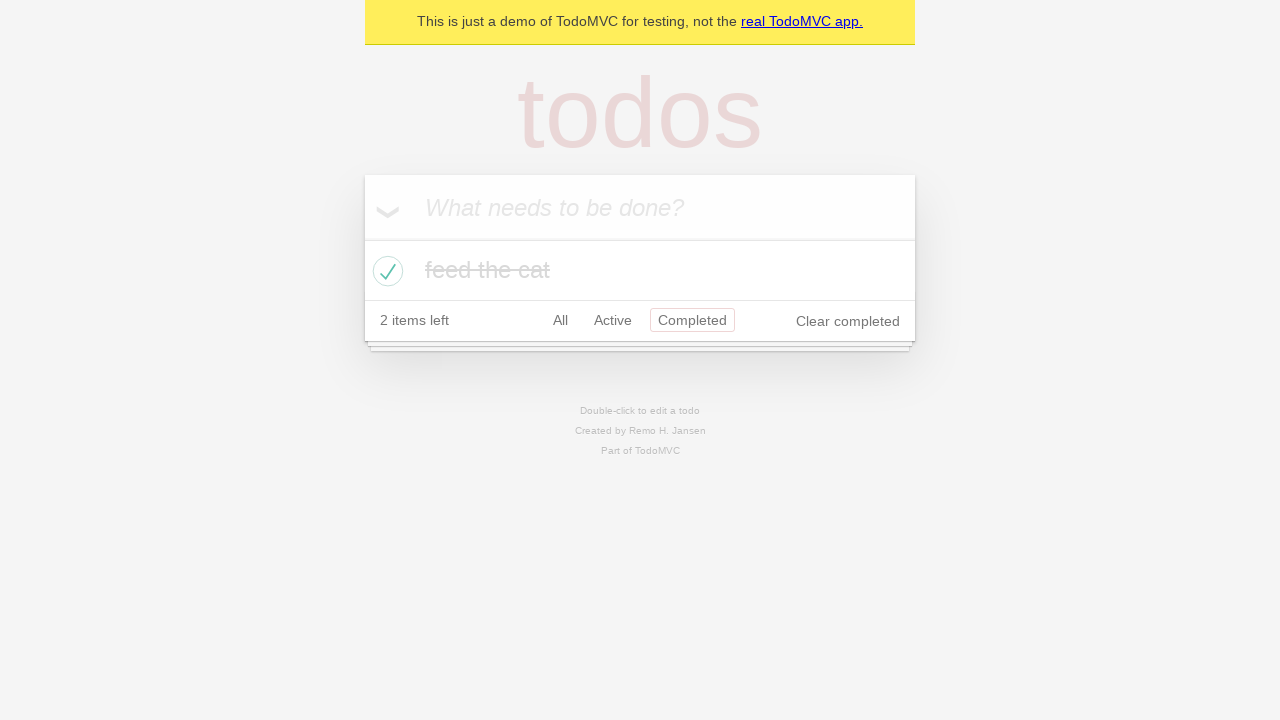

Navigated back from Completed filter
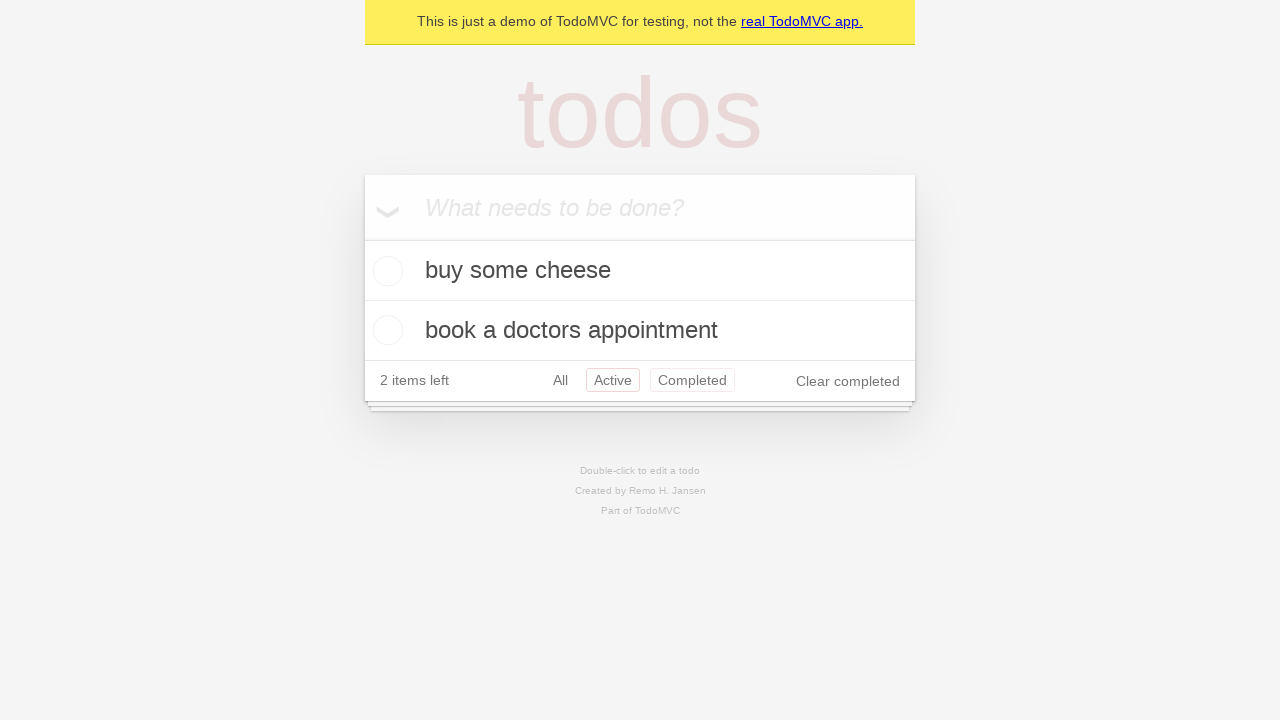

Navigated back from Active filter, should return to All filter
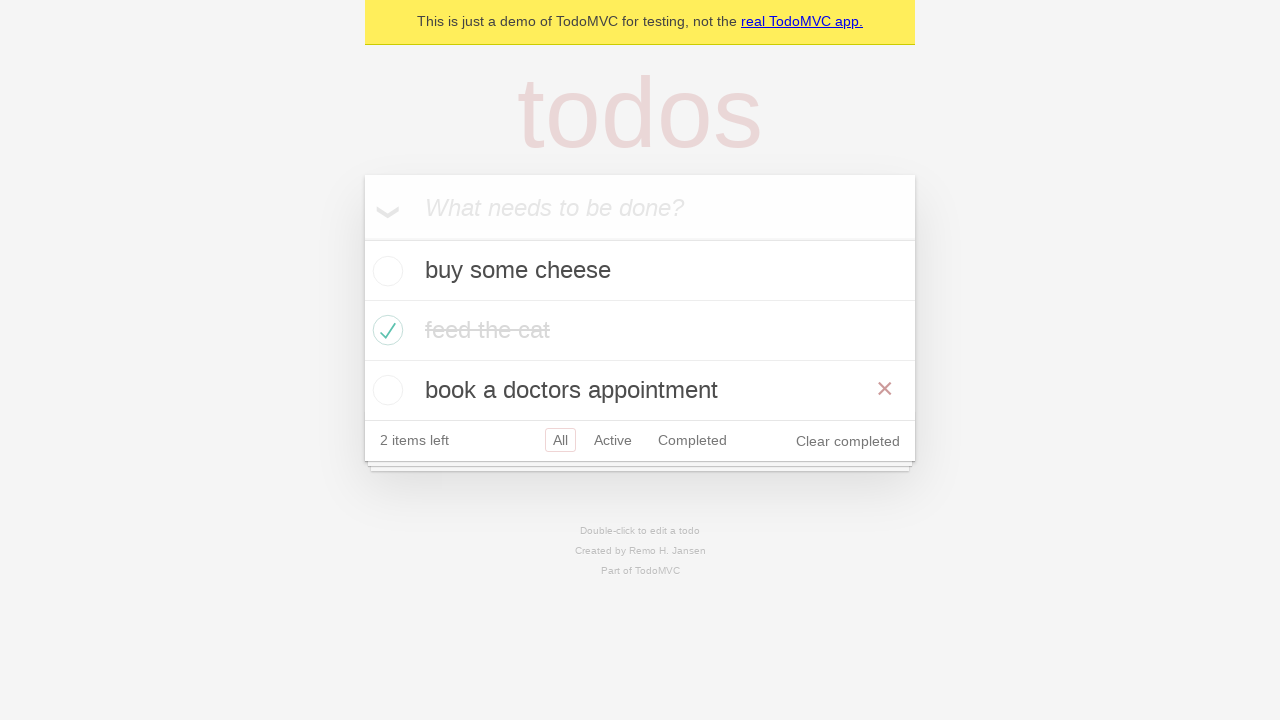

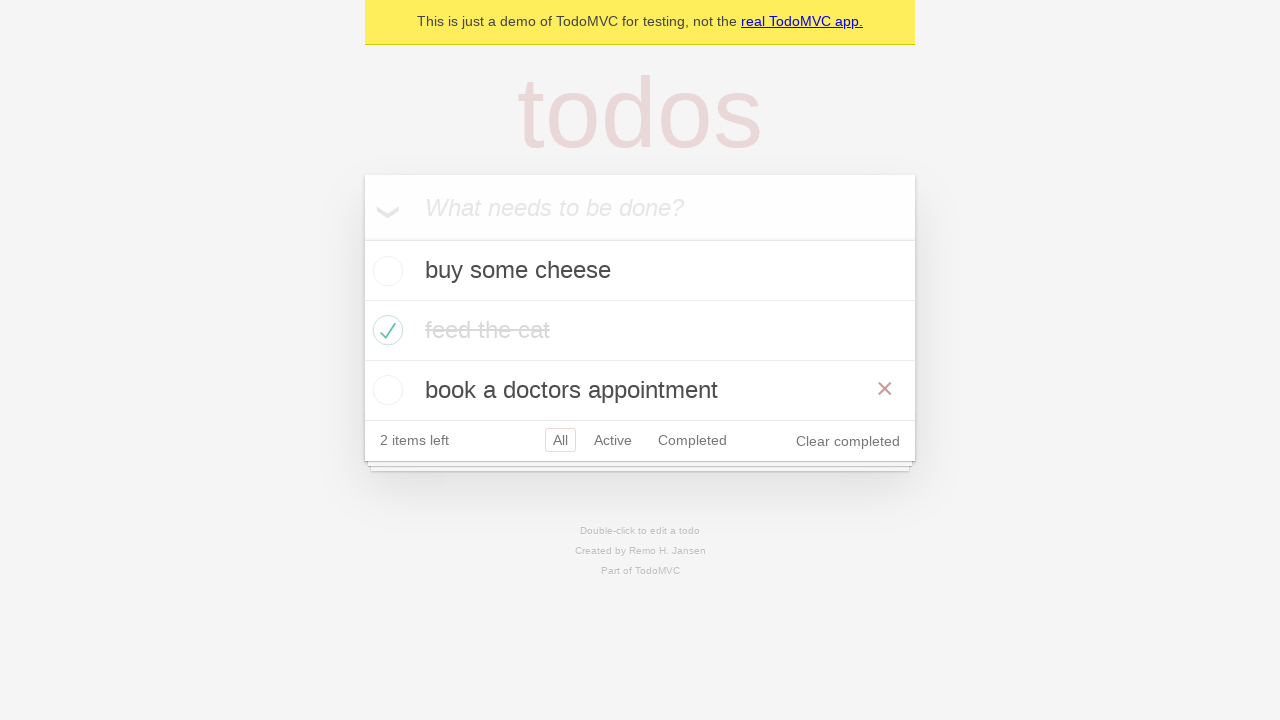